Tests adding a todo item to a sample todo application by entering text in the input field and pressing Enter, then verifying the item was added.

Starting URL: https://lambdatest.github.io/sample-todo-app/

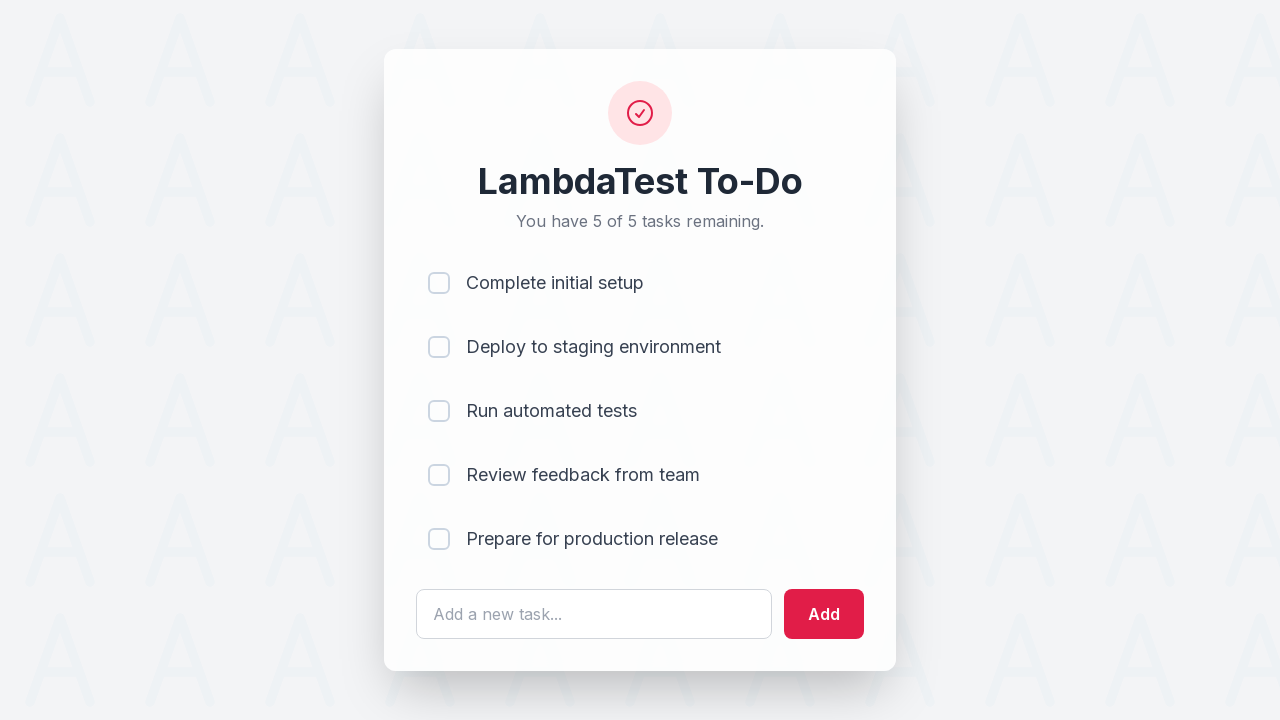

Navigated to sample todo application
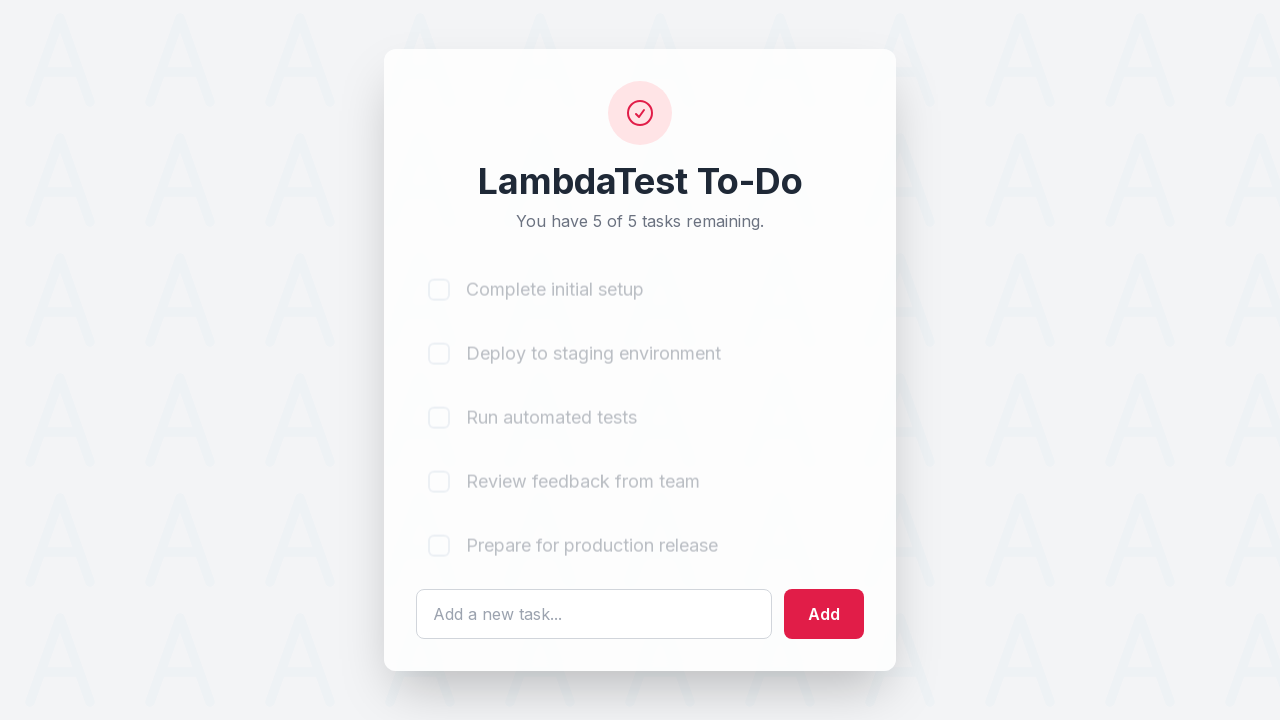

Filled todo input field with 'Learning Selenium' on #sampletodotext
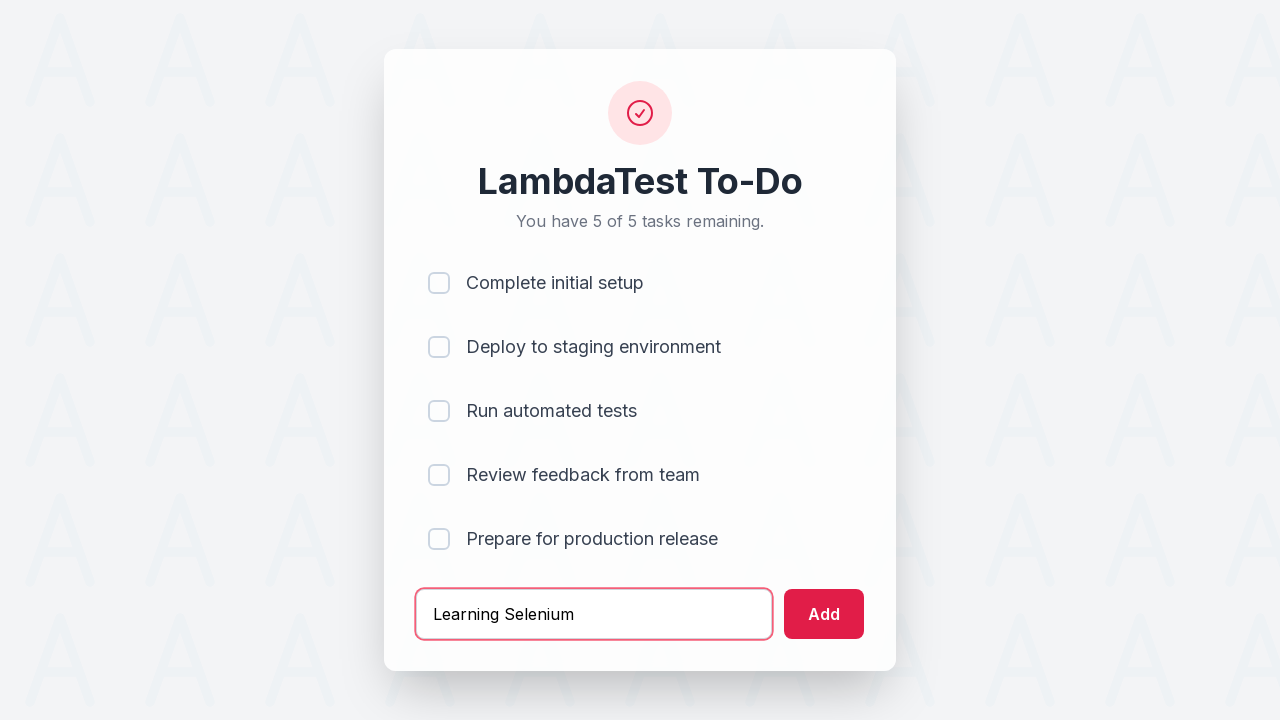

Pressed Enter to add todo item on #sampletodotext
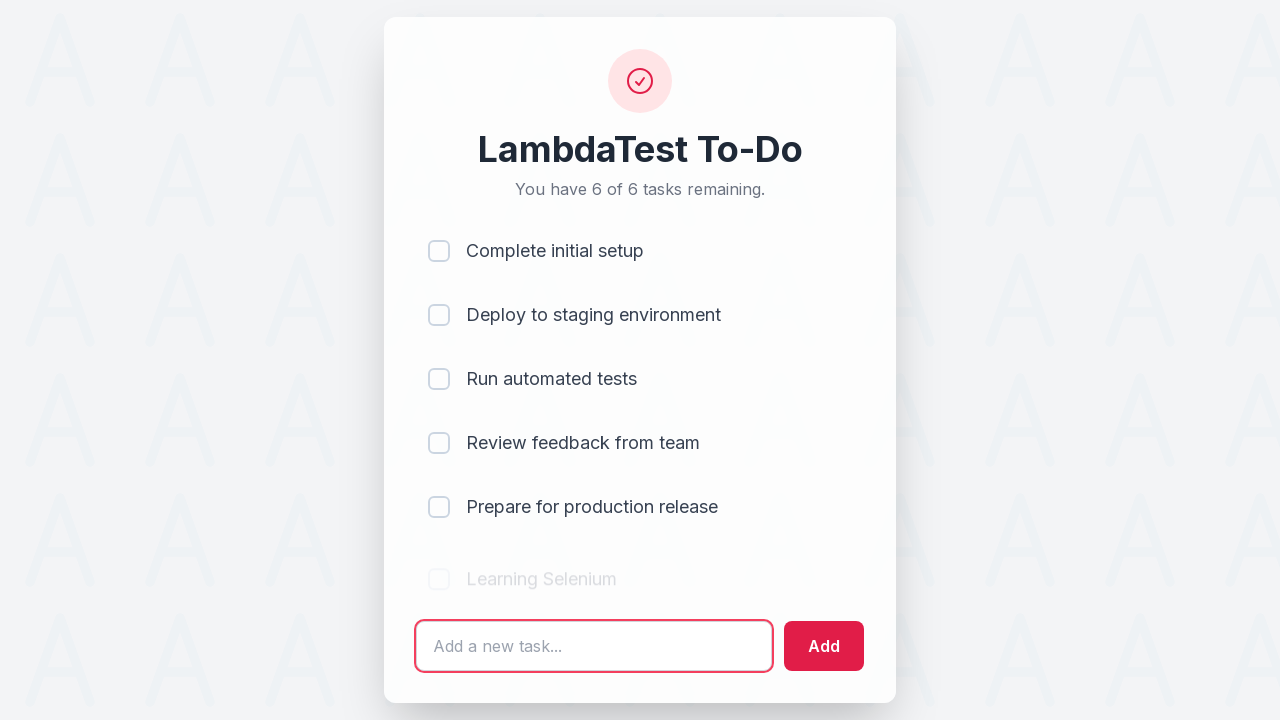

Verified todo item was added to the list
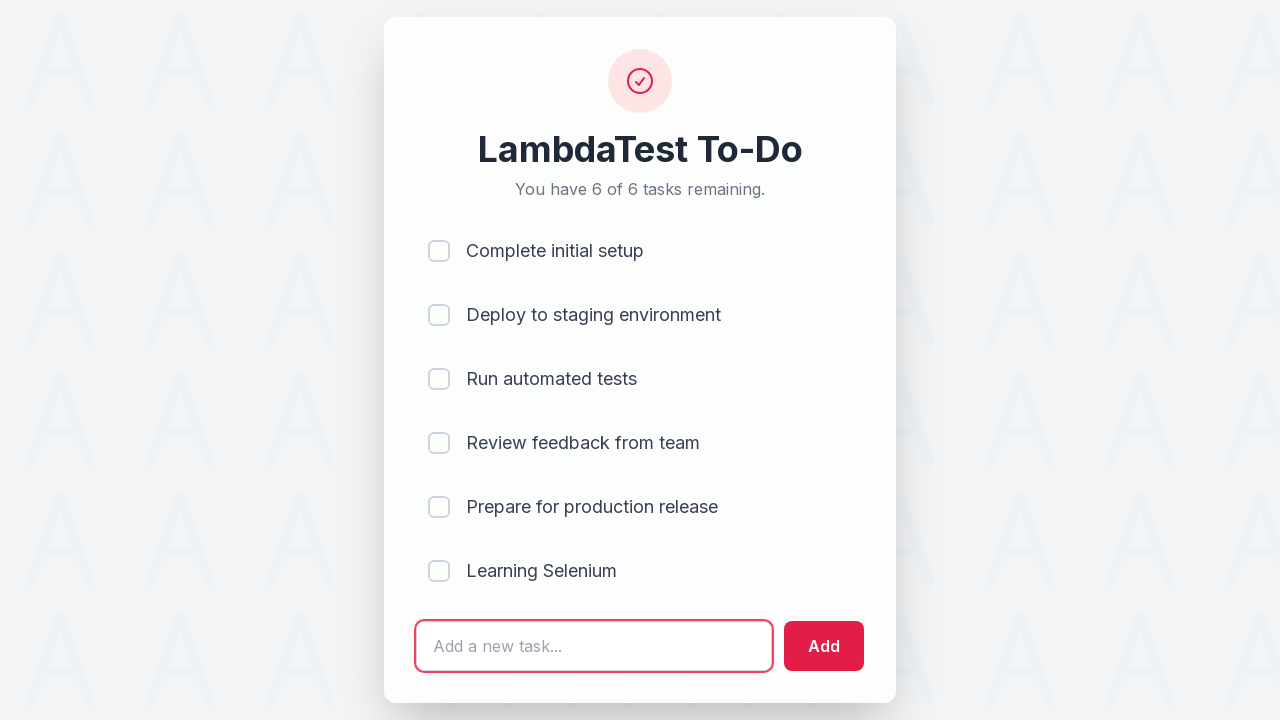

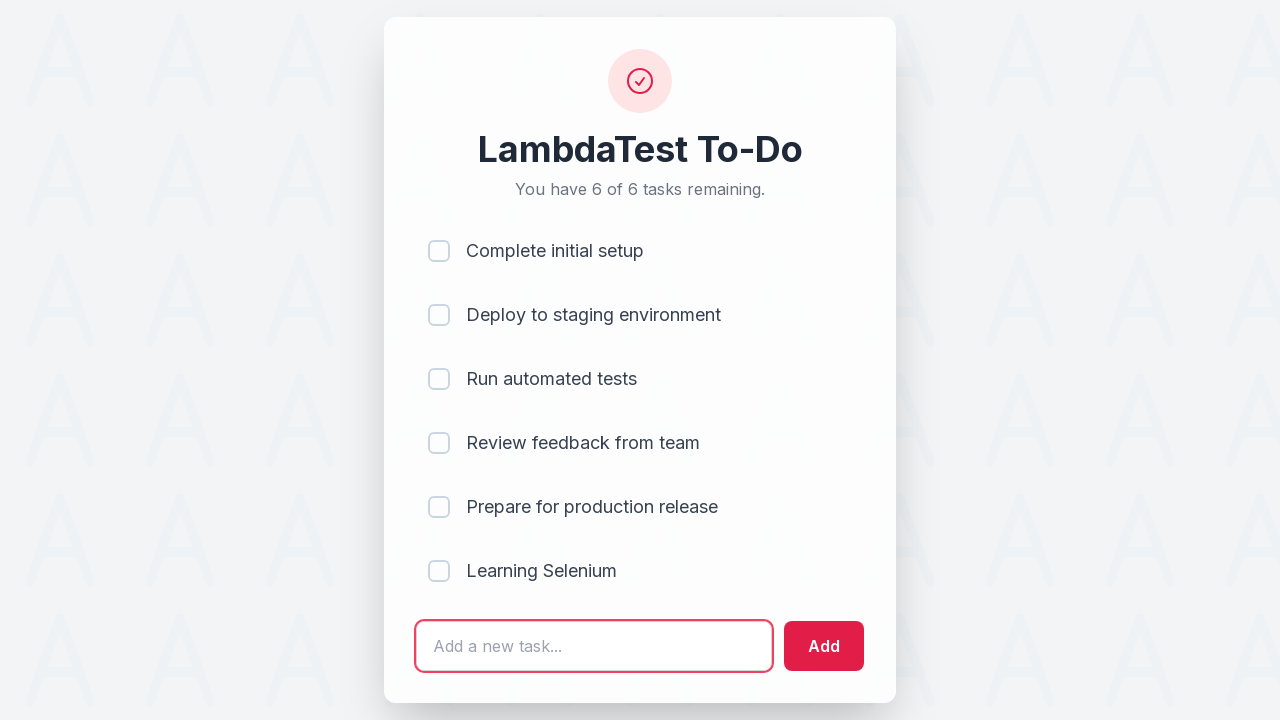